Tests simple click functionality by clicking a button and verifying a confirmation message appears

Starting URL: https://demoqa.com/buttons

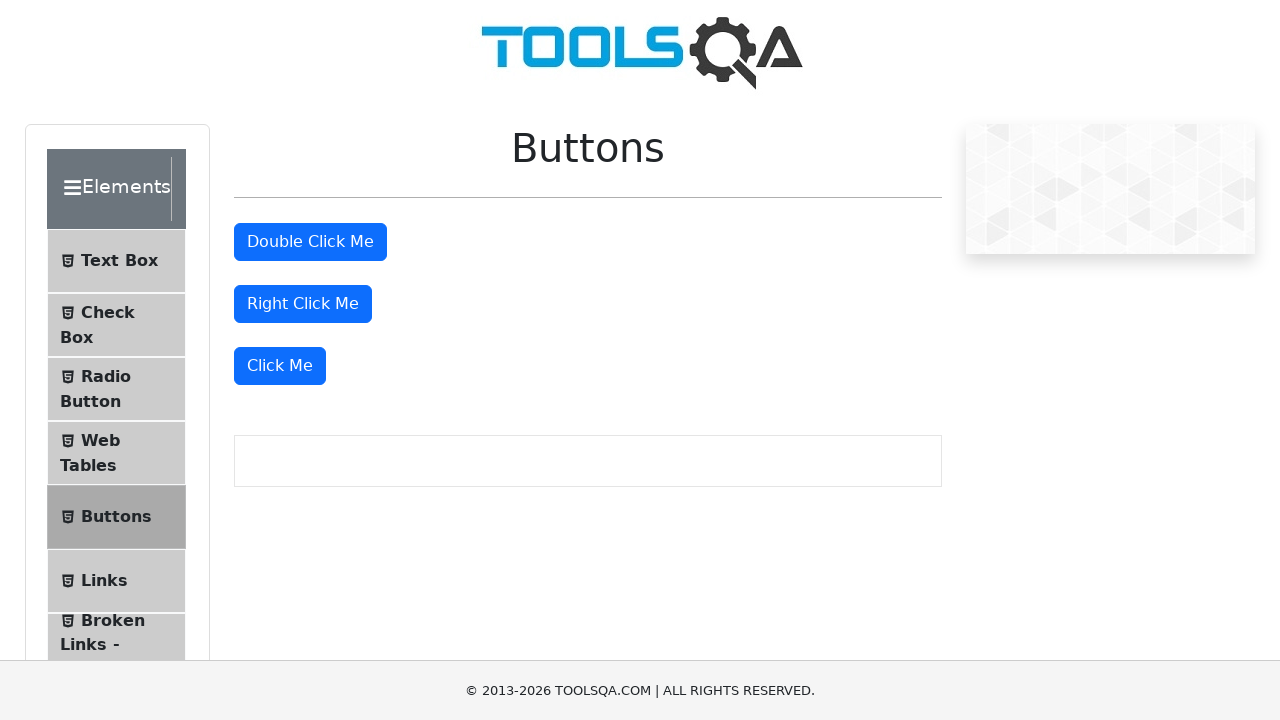

Clicked the 'Click Me' button at (280, 366) on xpath=//button[text()='Click Me']
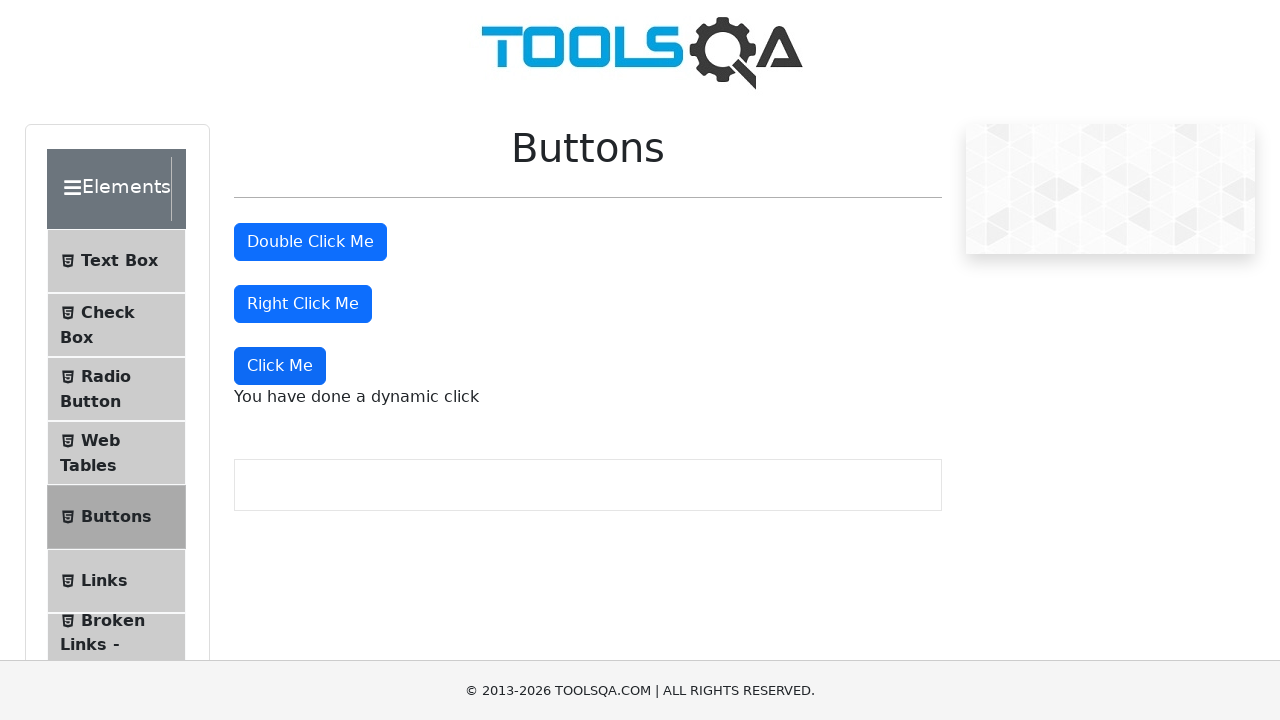

Dynamic click confirmation message appeared
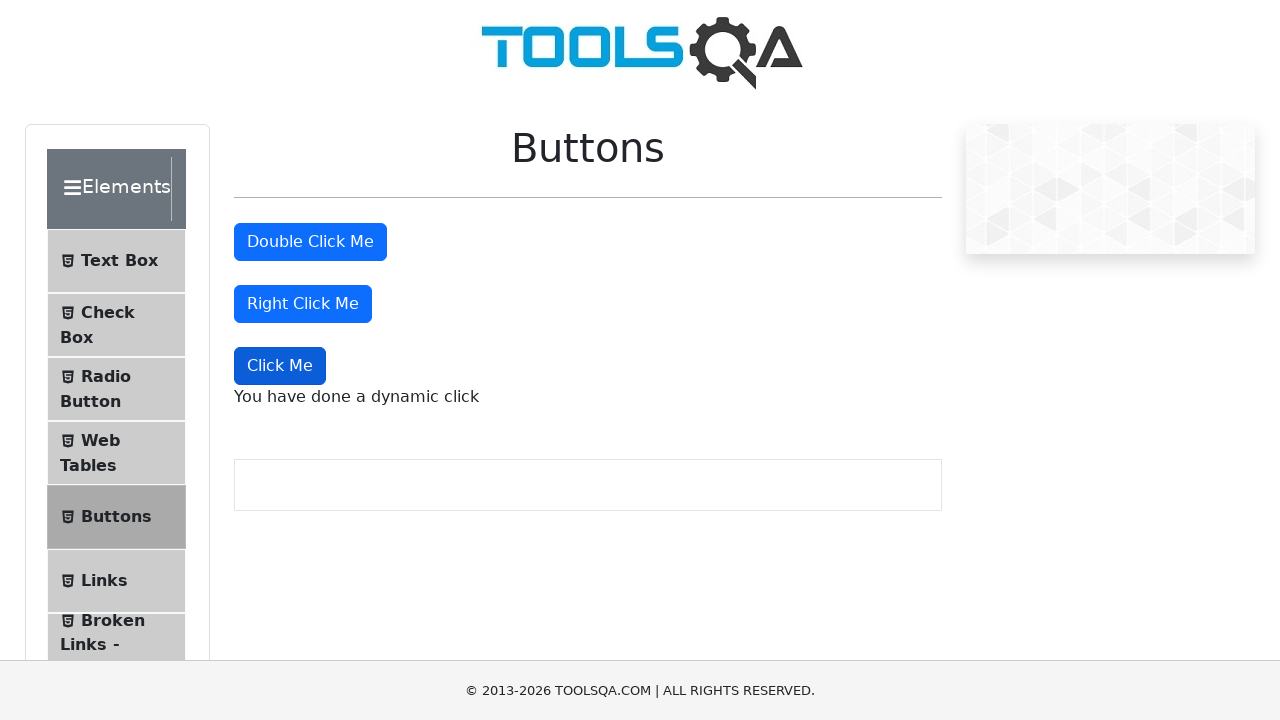

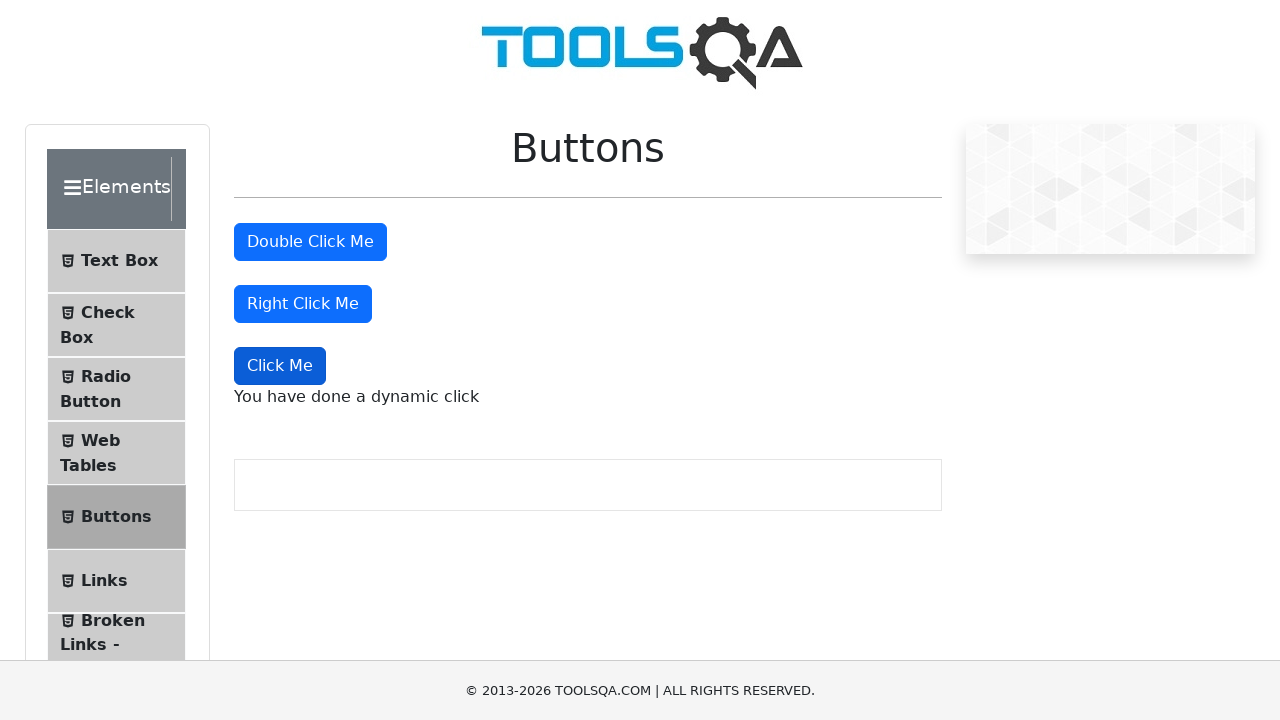